Tests double-click functionality on W3Schools demo page by entering text in a field and double-clicking a button to copy the text

Starting URL: https://www.w3schools.com/tags/tryit.asp?filename=tryhtml5_ev_ondblclick3

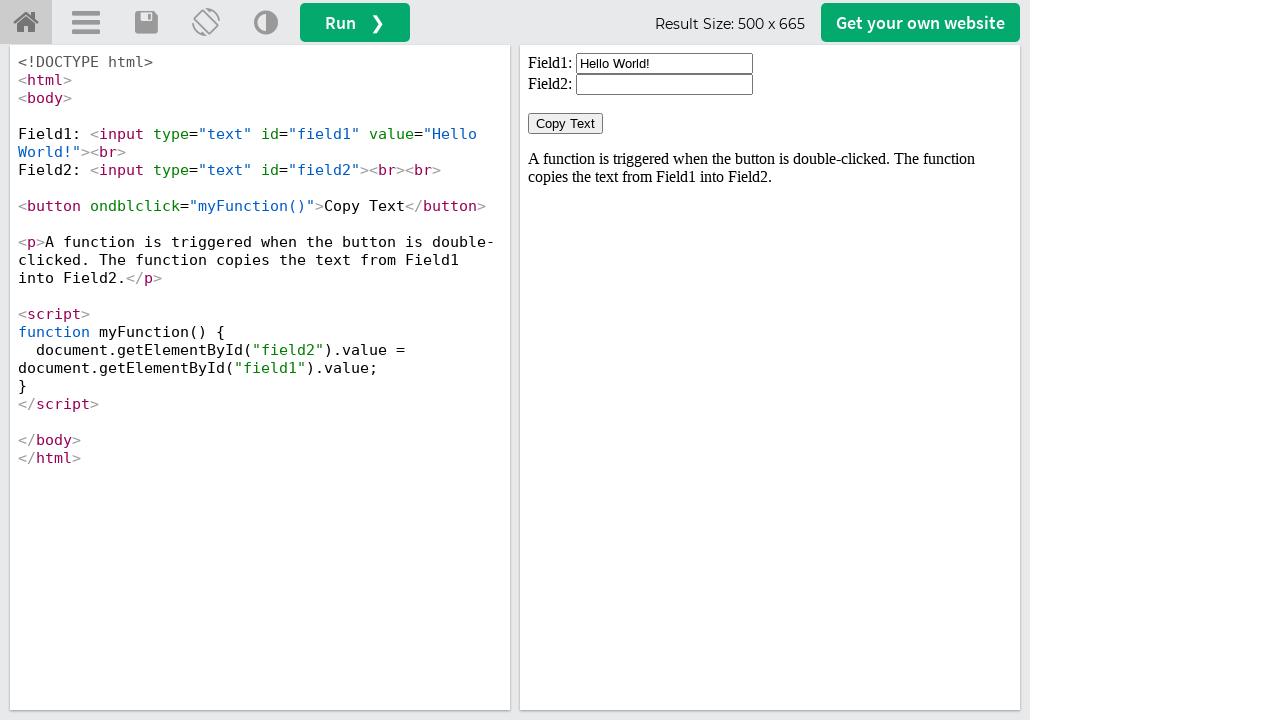

Located iframe containing the demo
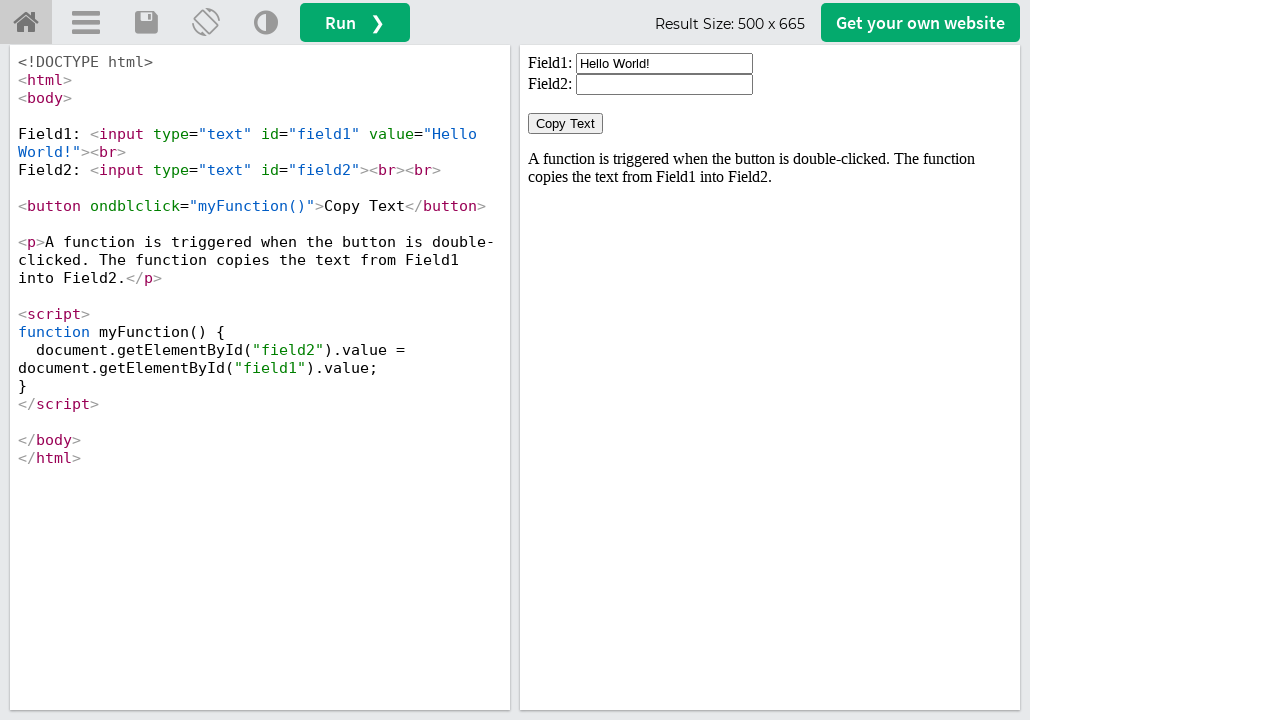

Cleared the text input field on iframe[id='iframeResult'] >> internal:control=enter-frame >> #field1
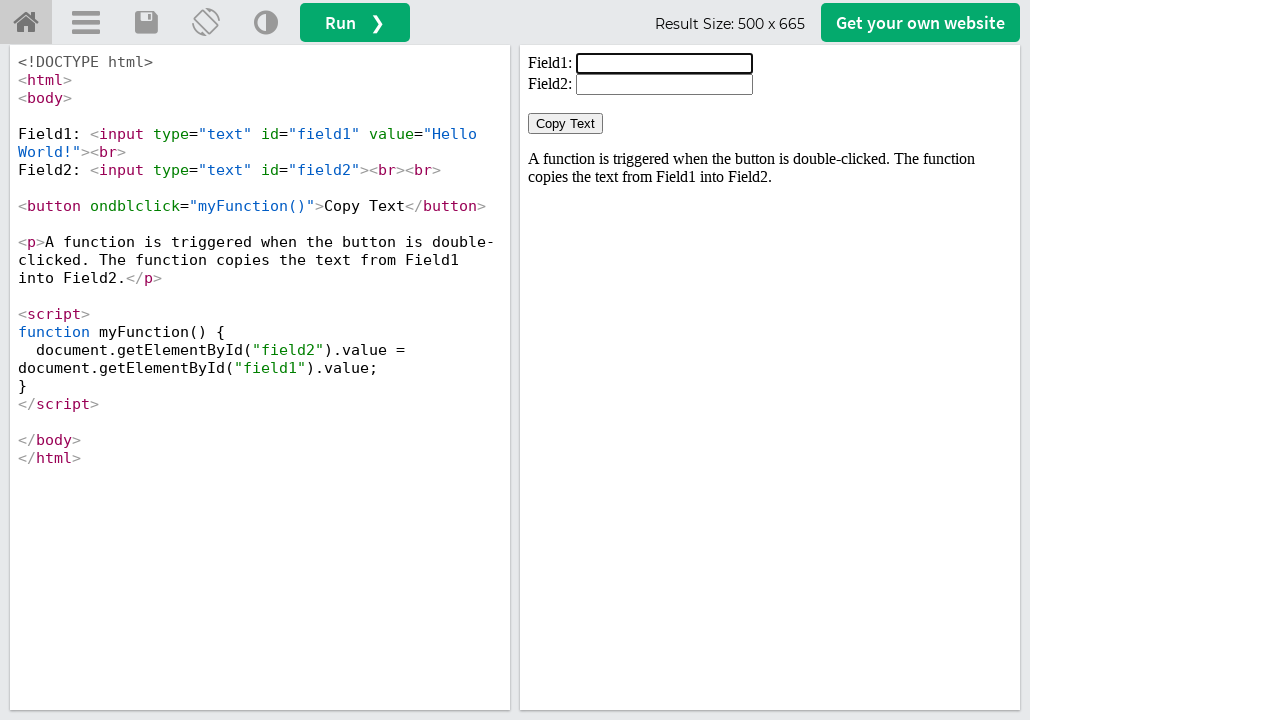

Filled the input field with 'Welcome to selenium' on iframe[id='iframeResult'] >> internal:control=enter-frame >> #field1
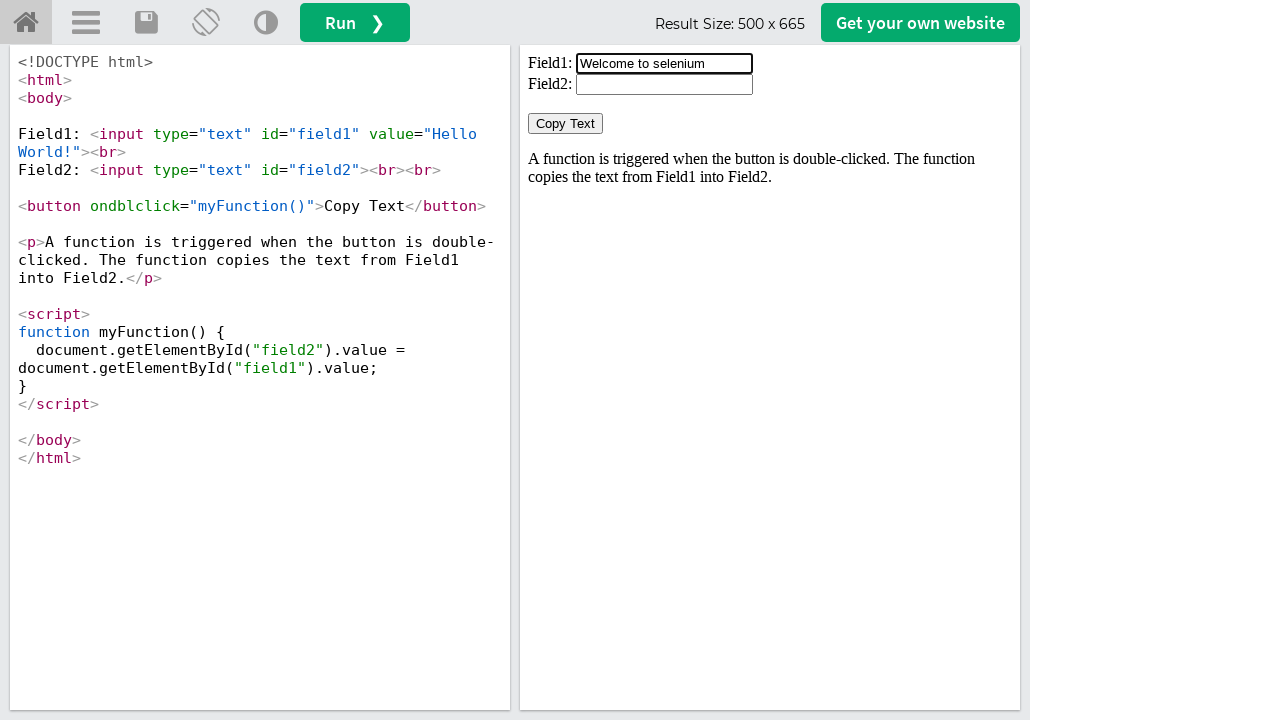

Double-clicked the Copy Text button at (566, 124) on iframe[id='iframeResult'] >> internal:control=enter-frame >> button:has-text('Co
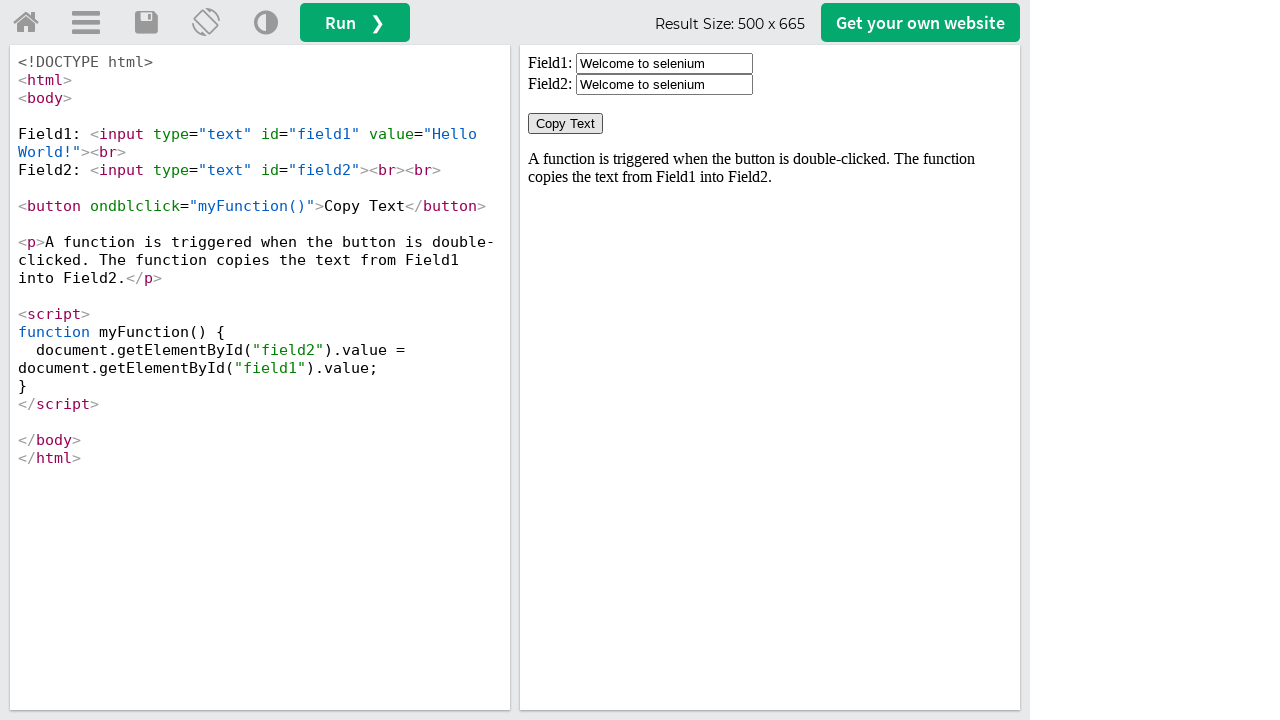

Waited 1 second for the copy action to complete
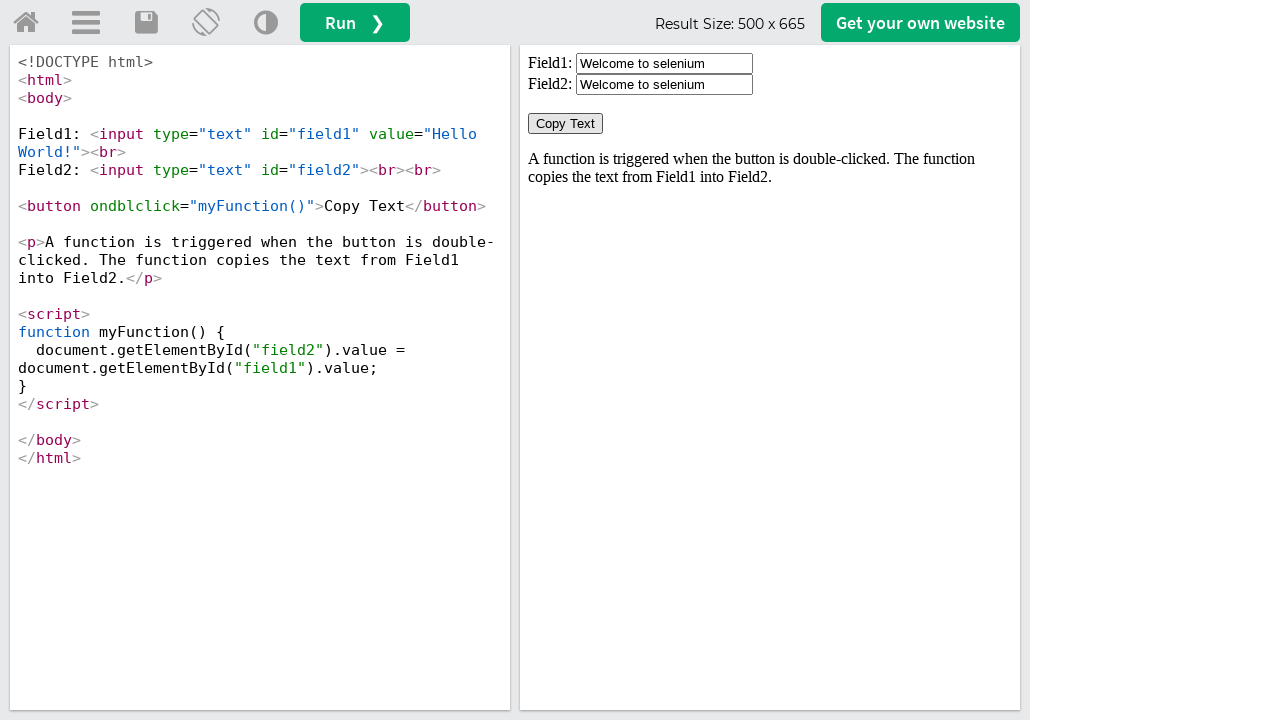

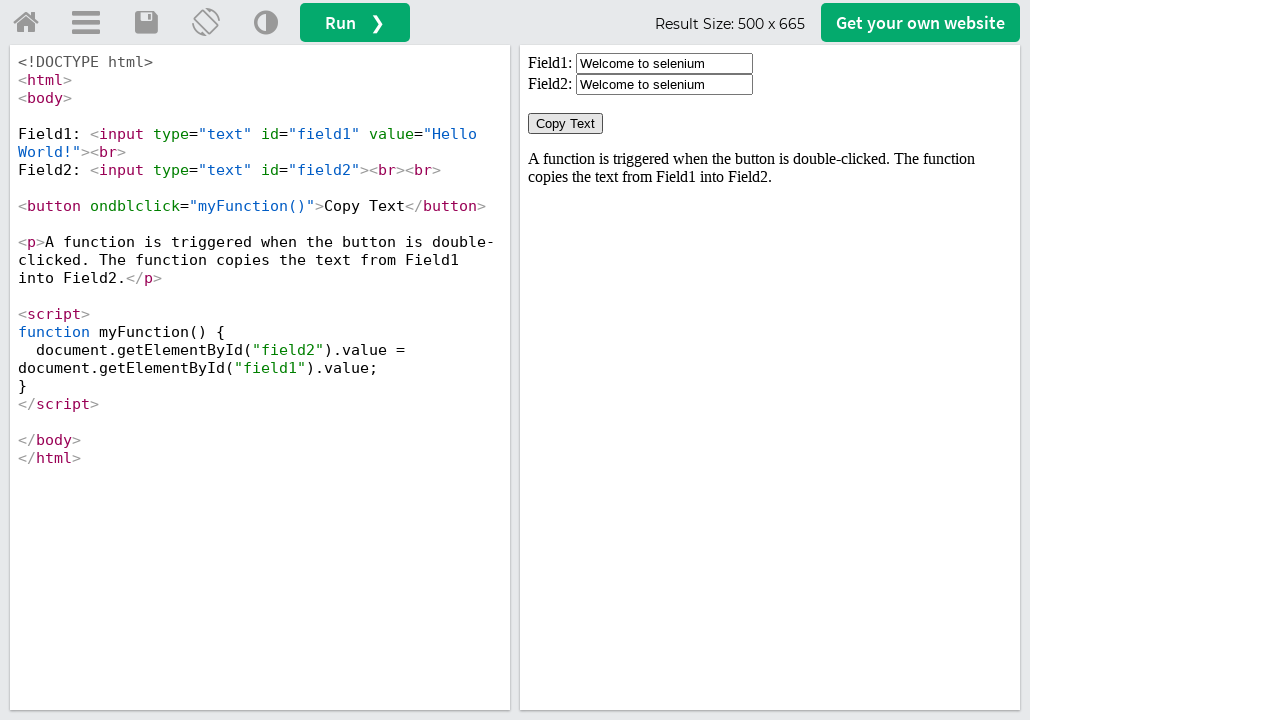